Tests the Web Tables functionality on DemoQA by navigating to the Elements section, opening Web Tables, and filling out a form to add a new employee record with personal details including name, email, age, salary, and department.

Starting URL: https://demoqa.com/

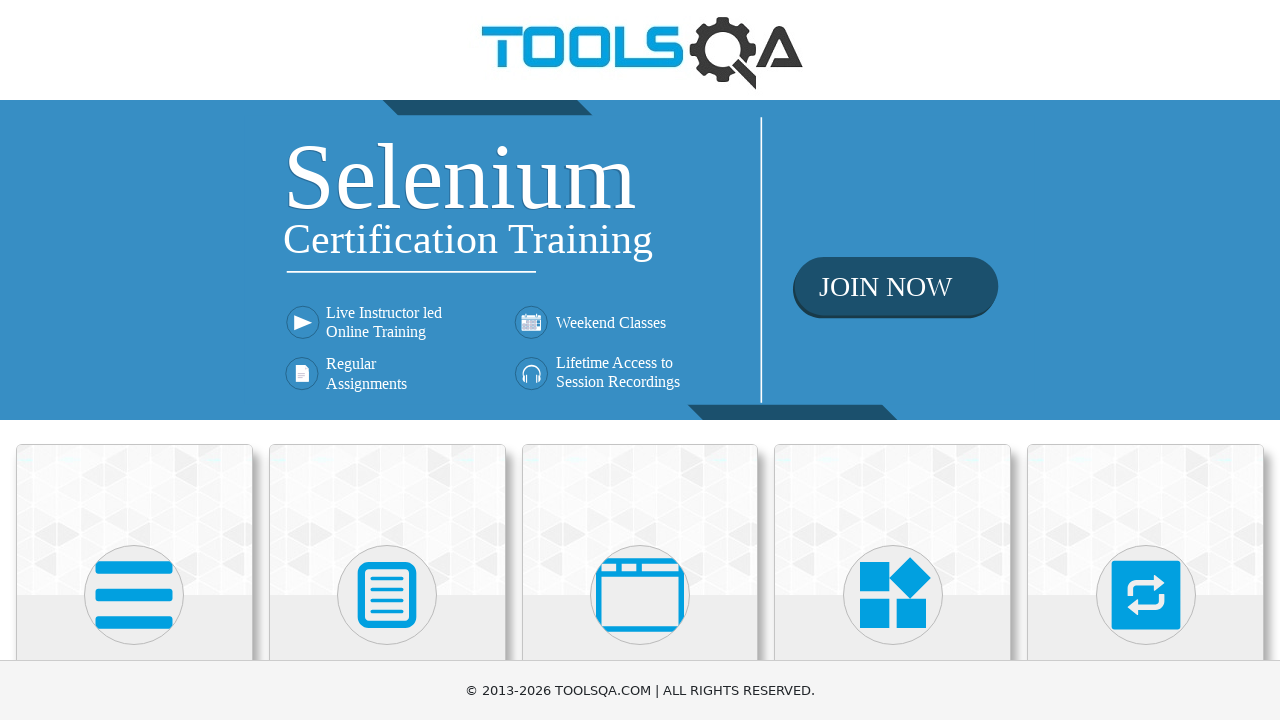

Scrolled down 450px to view the Elements card
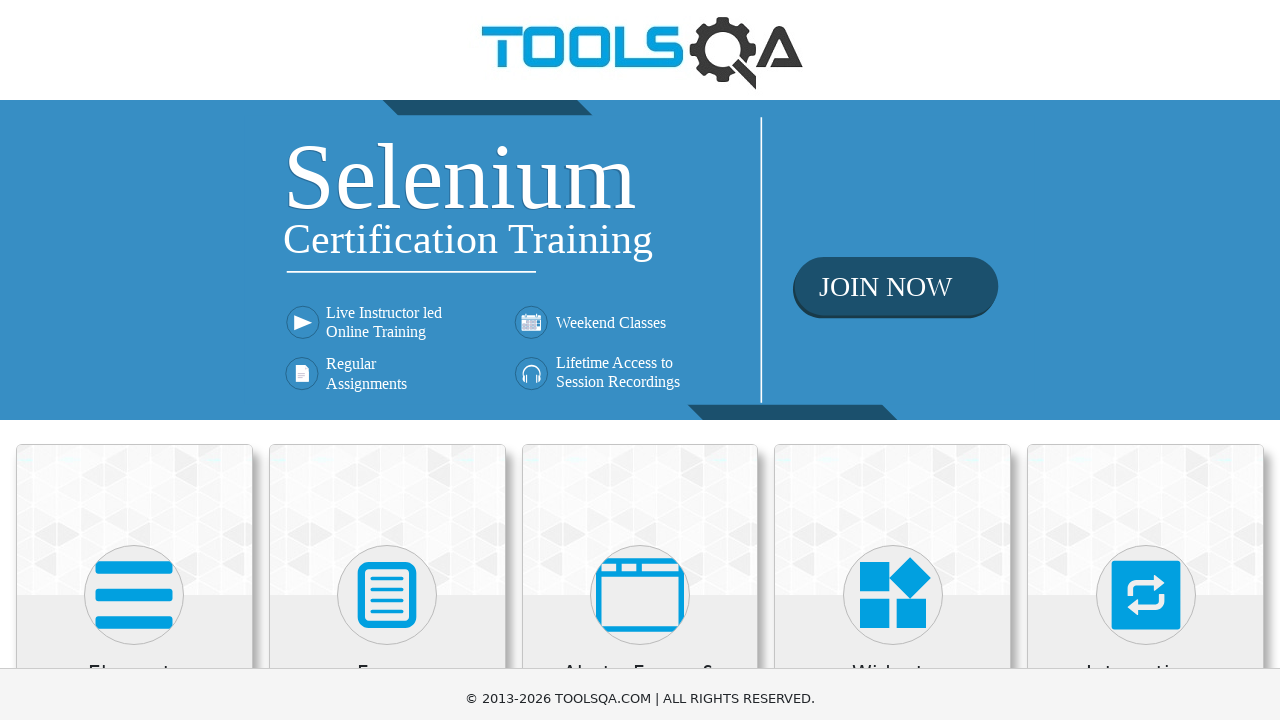

Clicked on Elements card at (134, 223) on xpath=//h5[text()='Elements']
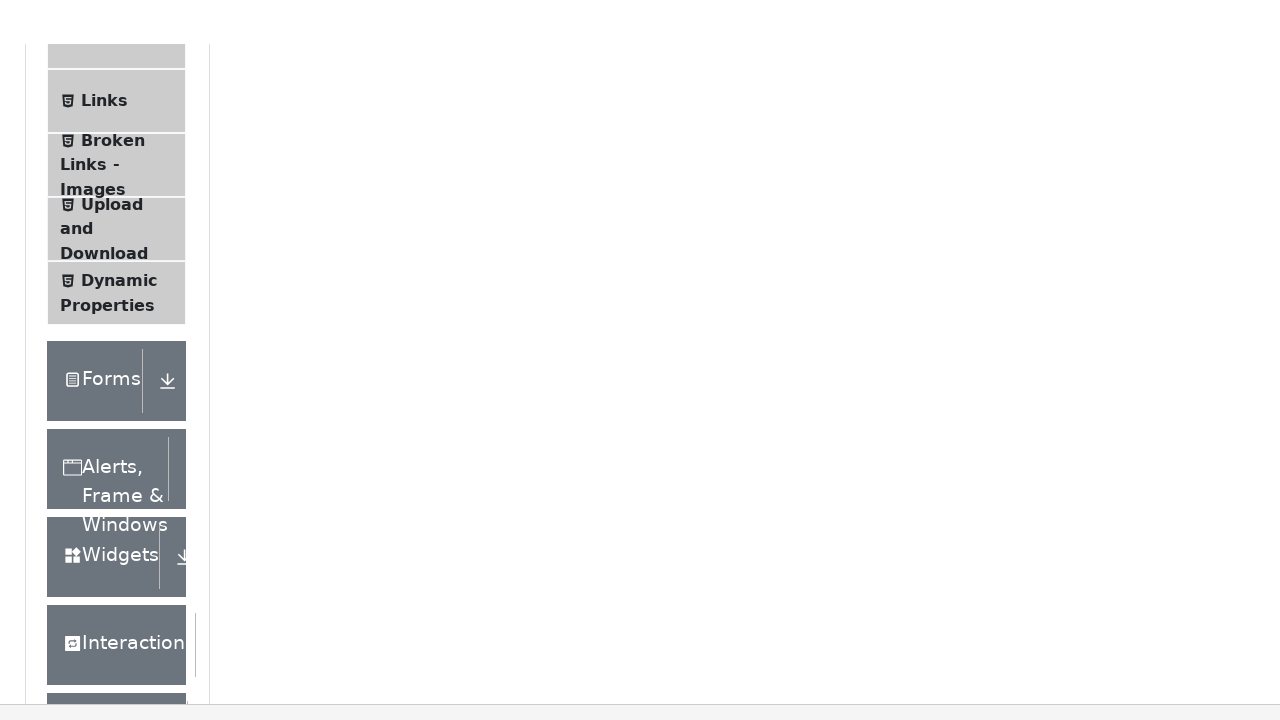

Clicked on Web Tables in the sidebar at (100, 348) on xpath=//span[text()='Web Tables']
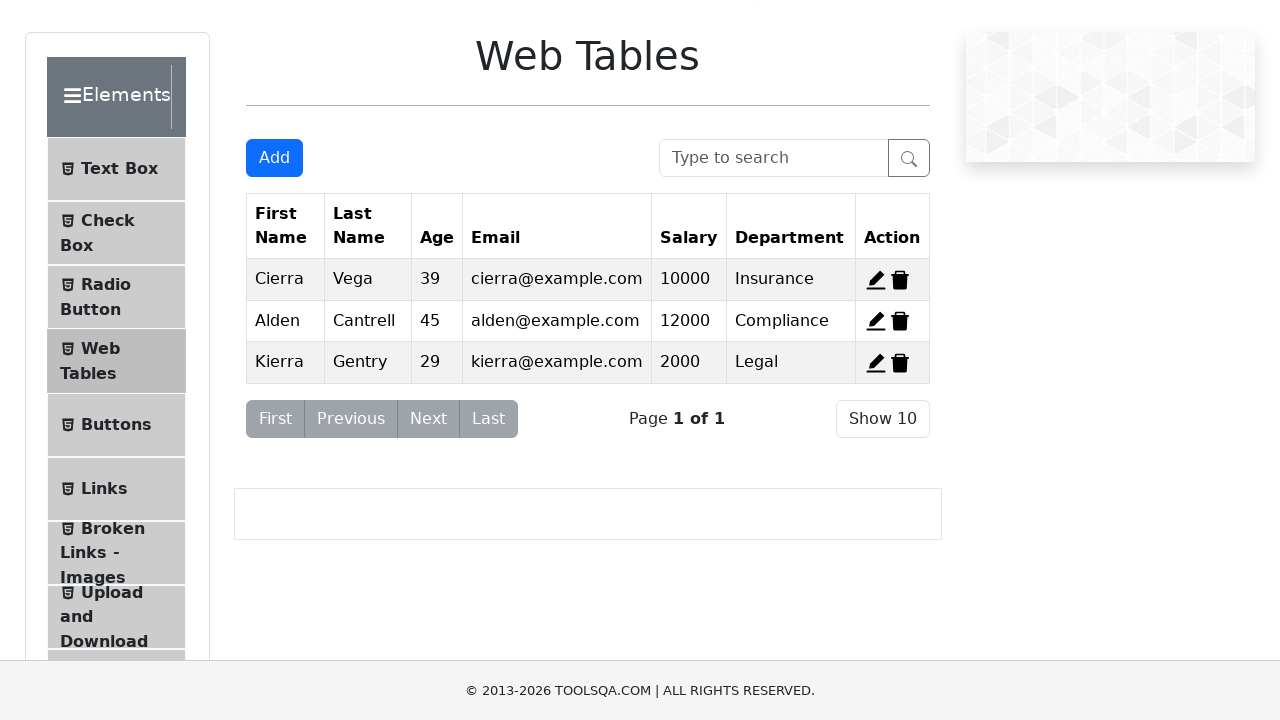

Clicked Add New Record button at (274, 158) on #addNewRecordButton
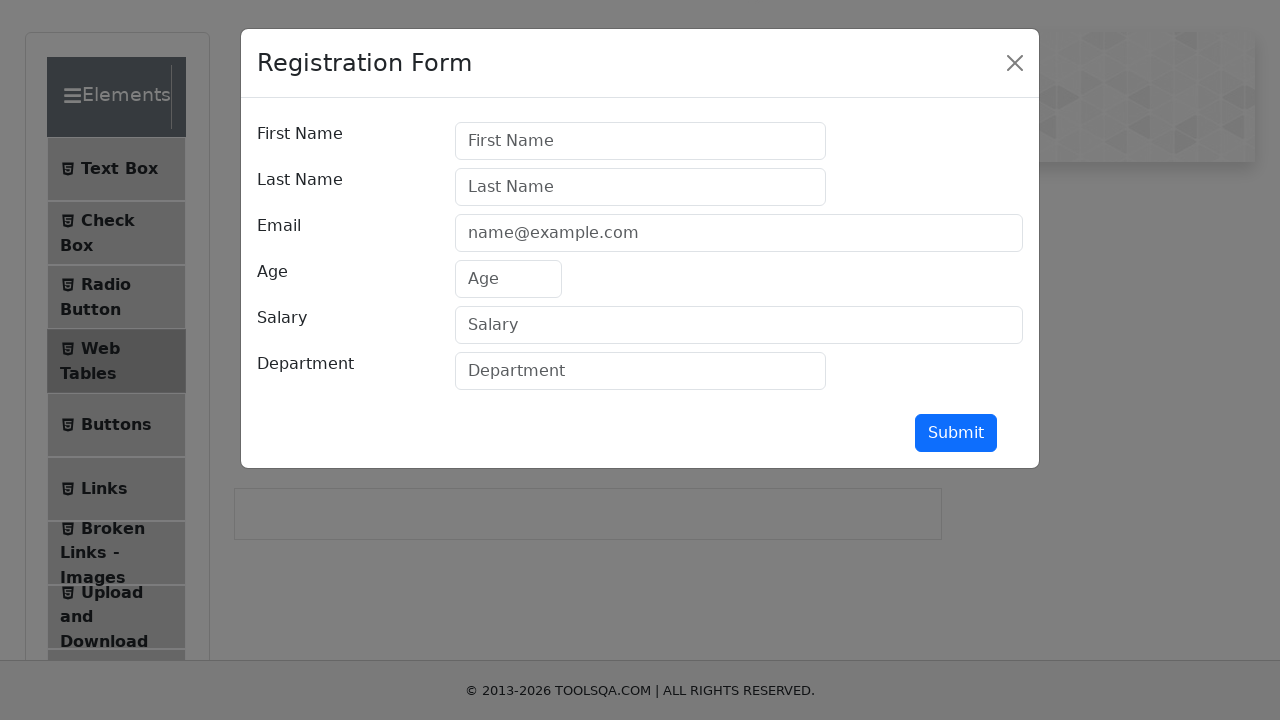

Form modal appeared and firstName field is visible
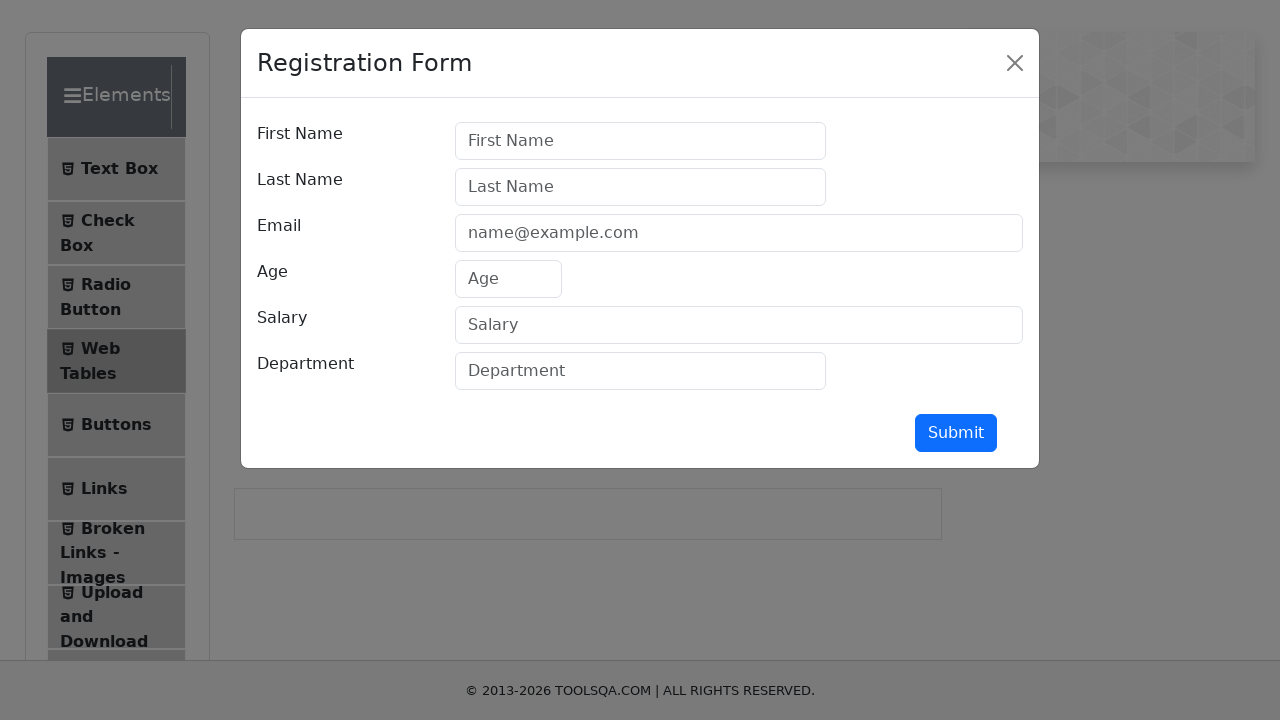

Filled First Name field with 'Bilgen' on #firstName
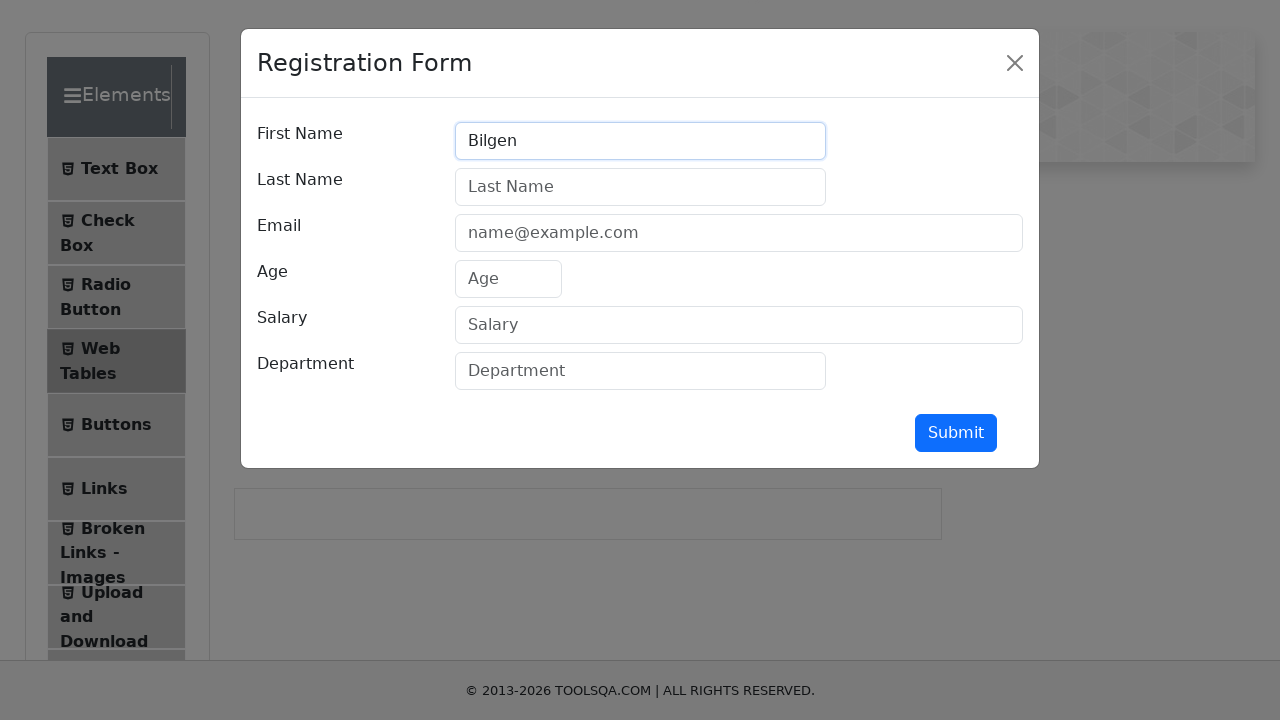

Filled Last Name field with 'Test' on #lastName
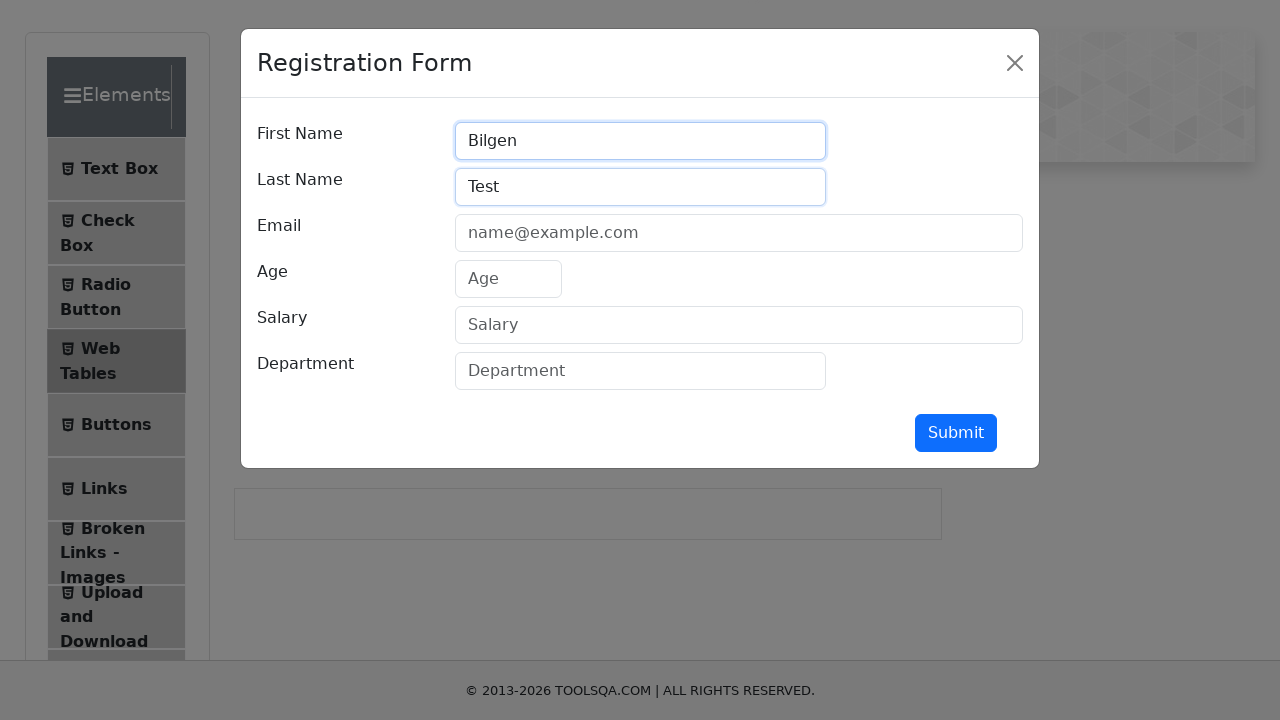

Filled Email field with 'bilgentest@test.com' on input[placeholder='name@example.com']
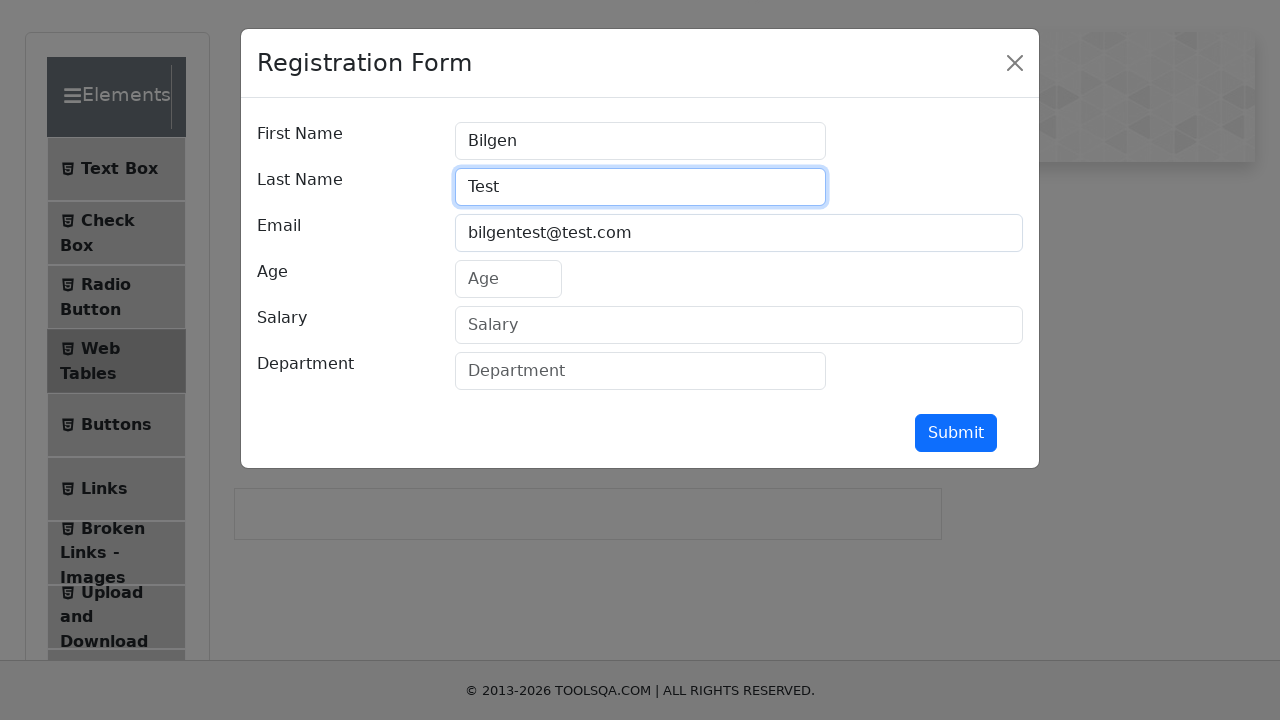

Filled Age field with '40' on input[placeholder='Age']
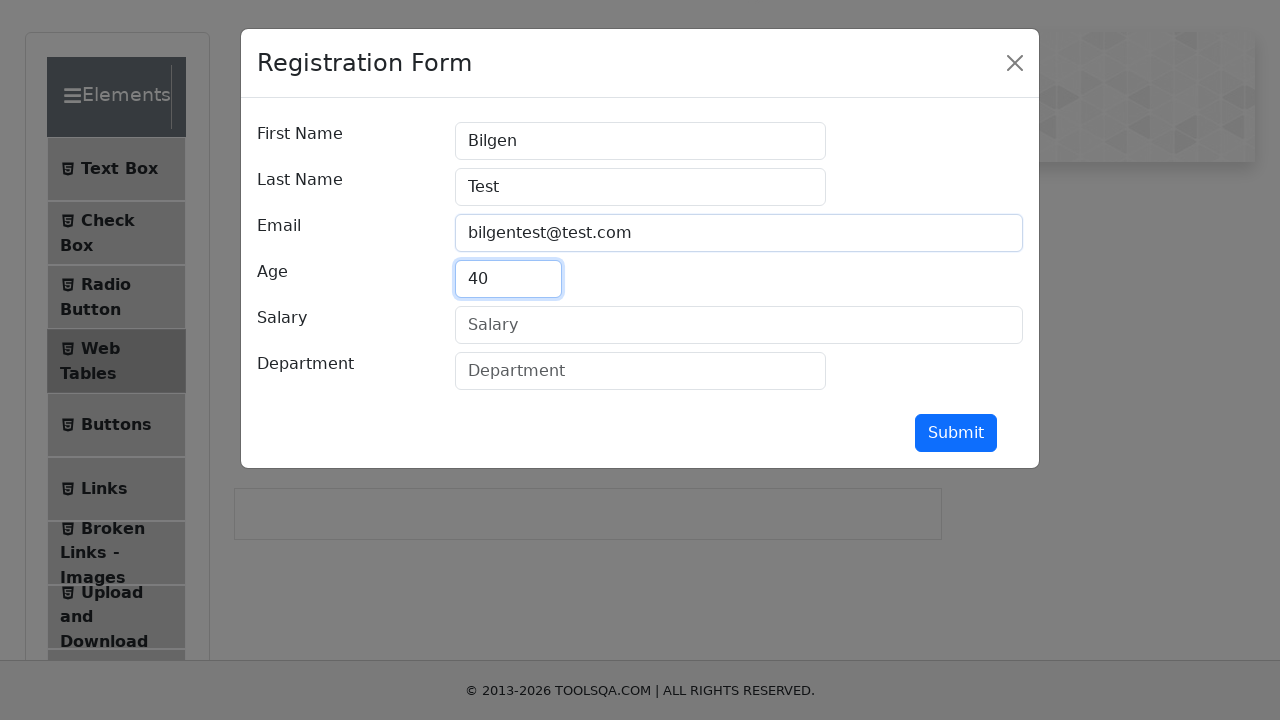

Filled Salary field with '5000' on input[placeholder='Salary']
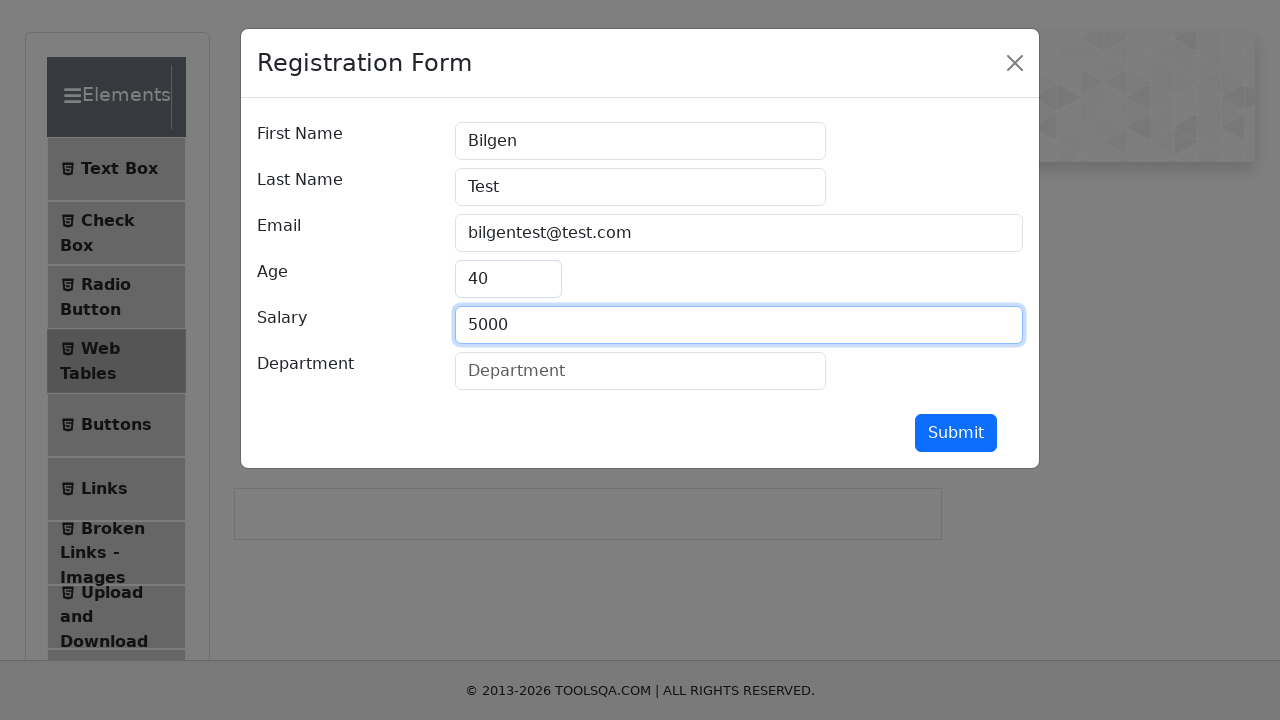

Filled Department field with 'QA' on #department
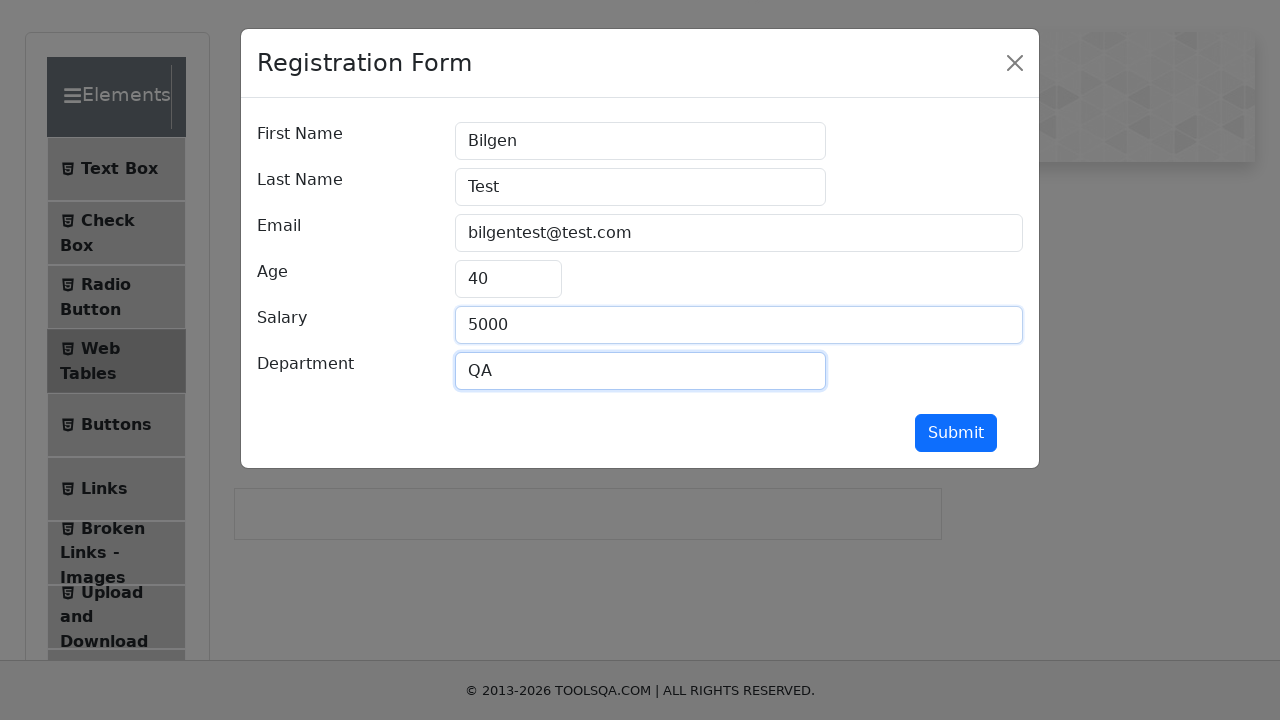

Clicked Submit button to add new employee record at (956, 433) on #submit
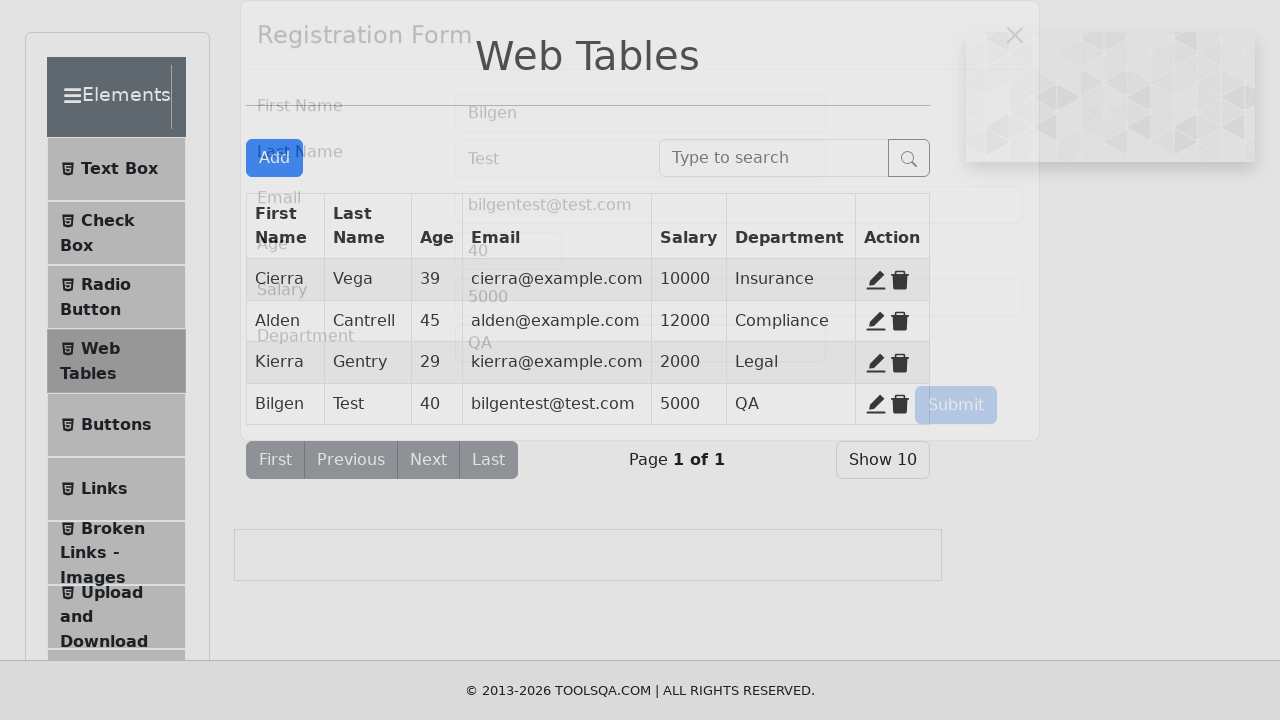

Form modal closed and employee record was added to the table
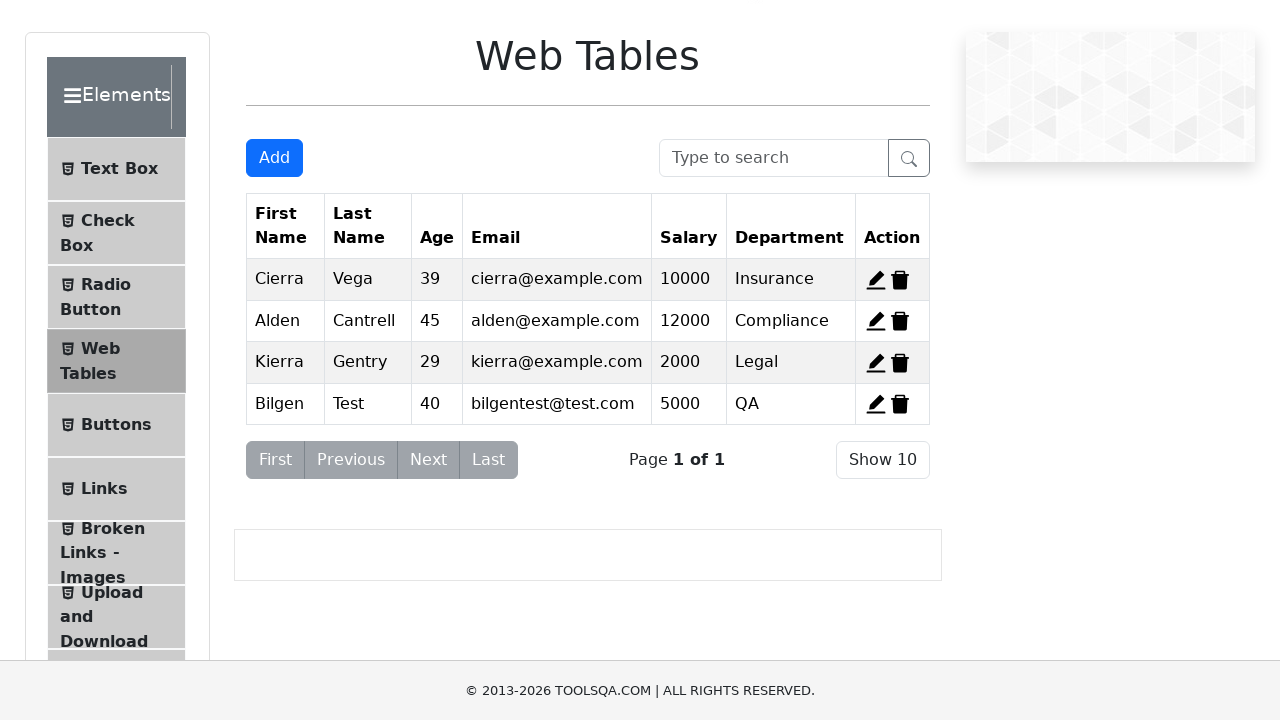

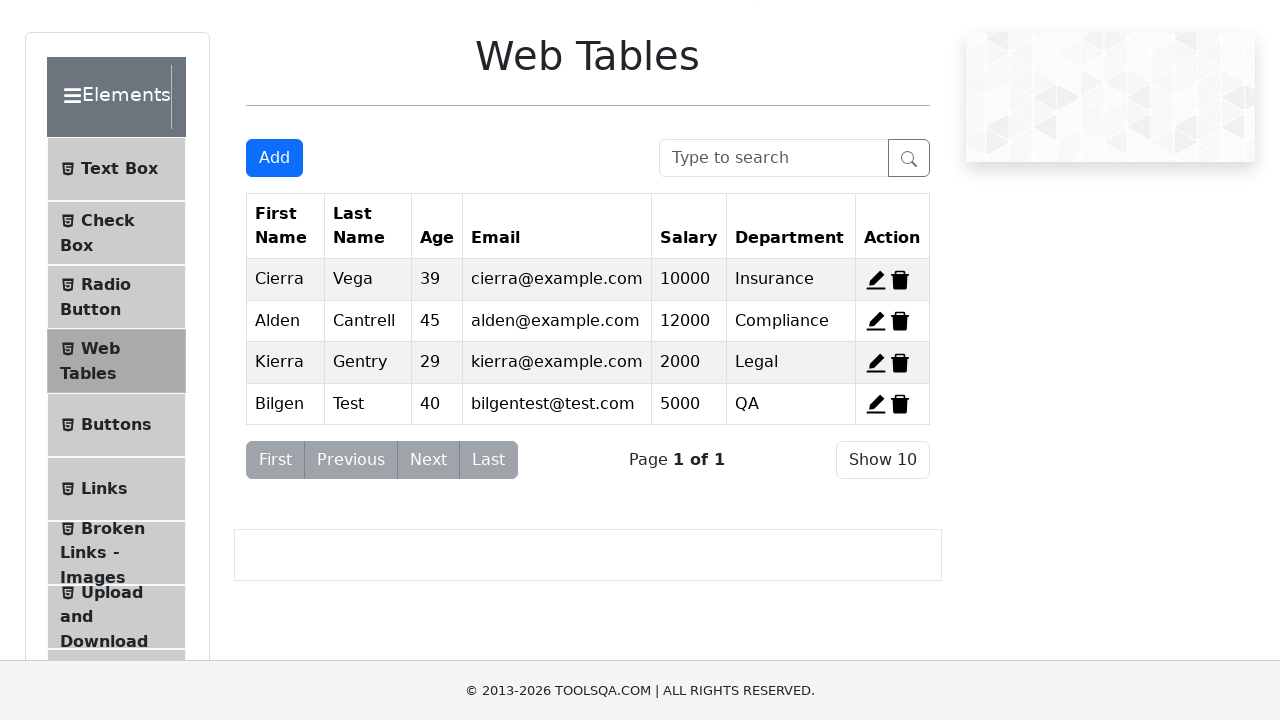